Tests hover functionality by moving the mouse over an avatar image and verifying that a caption element becomes visible after the hover action.

Starting URL: http://the-internet.herokuapp.com/hovers

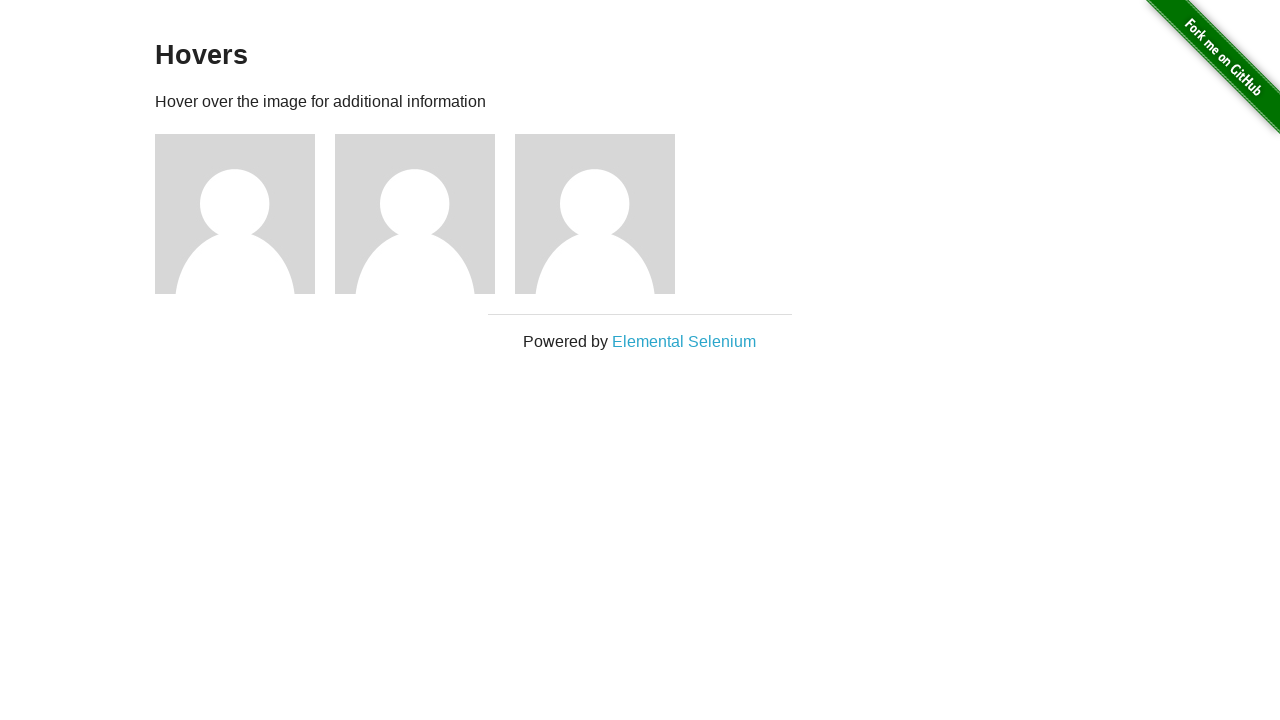

Located the first avatar figure element
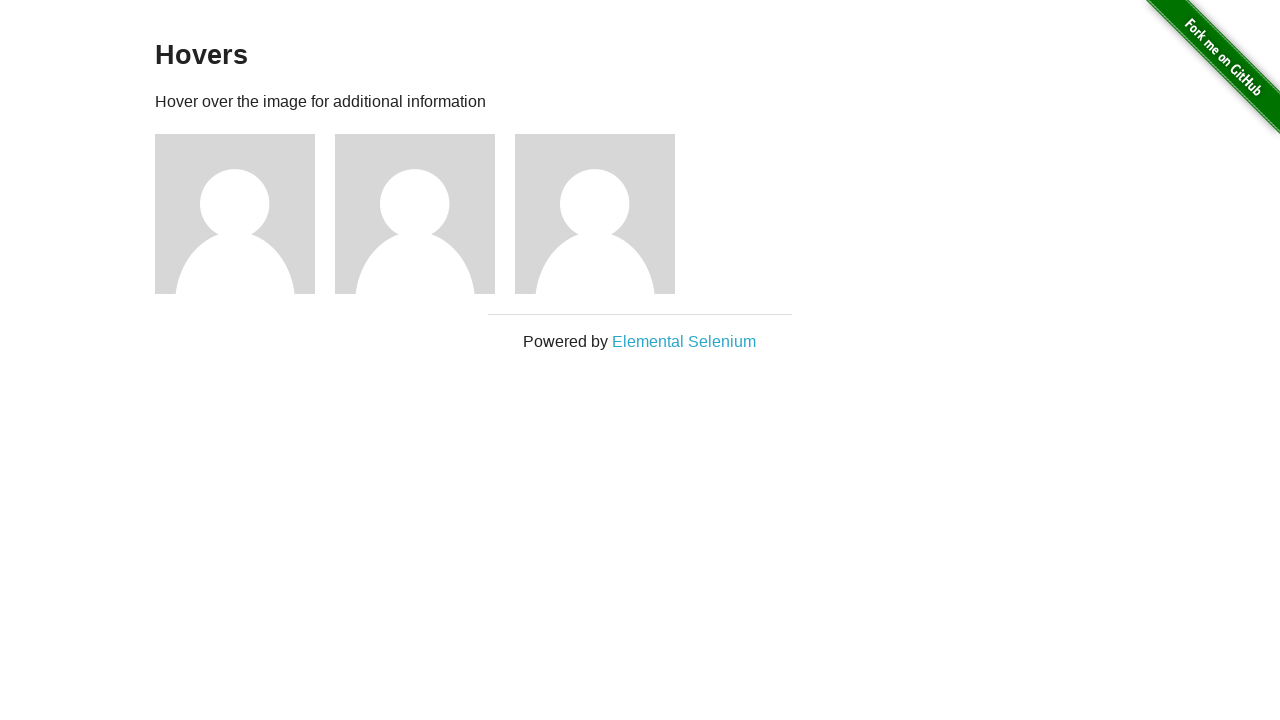

Hovered over the avatar image at (245, 214) on .figure >> nth=0
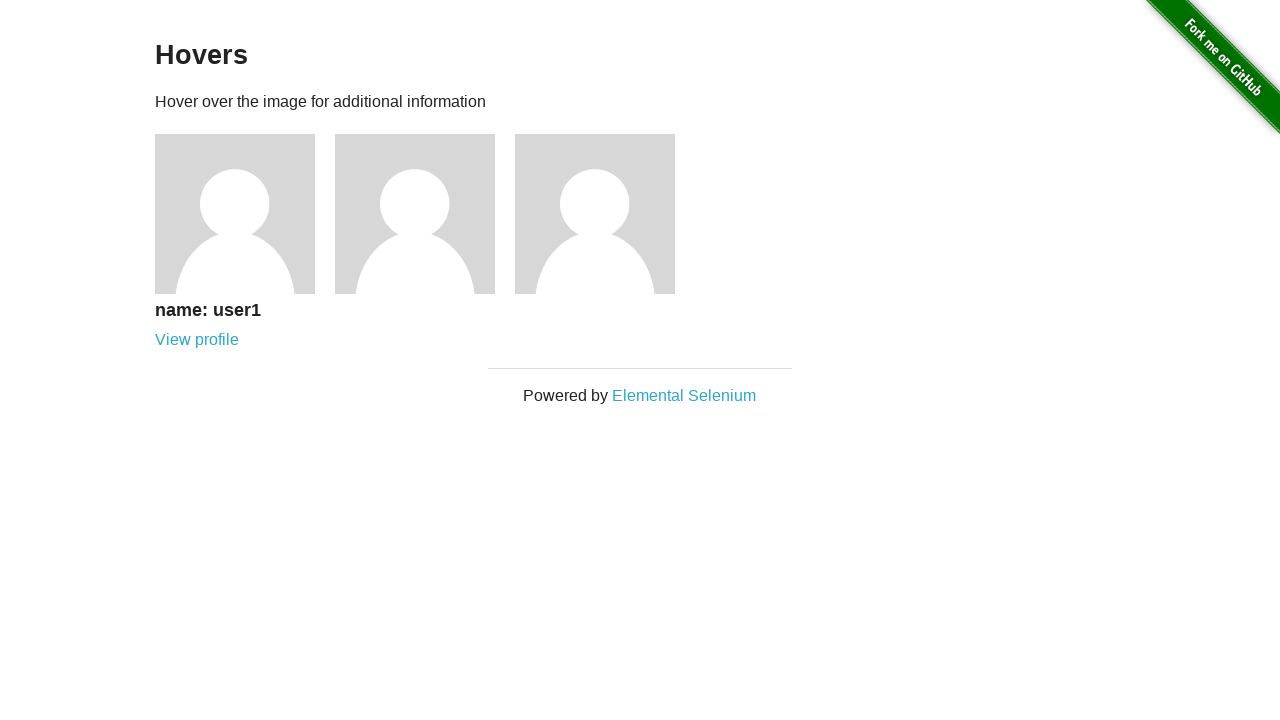

Waited for figcaption element to become visible
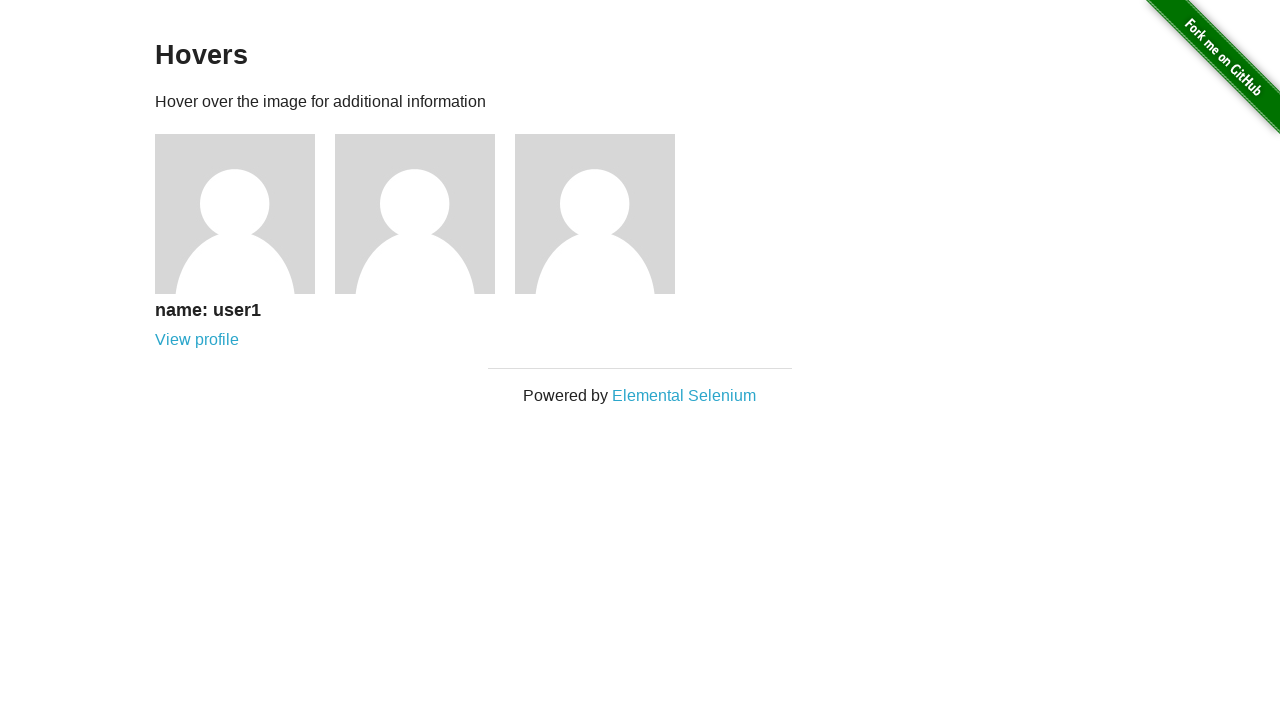

Verified that the figcaption element is visible
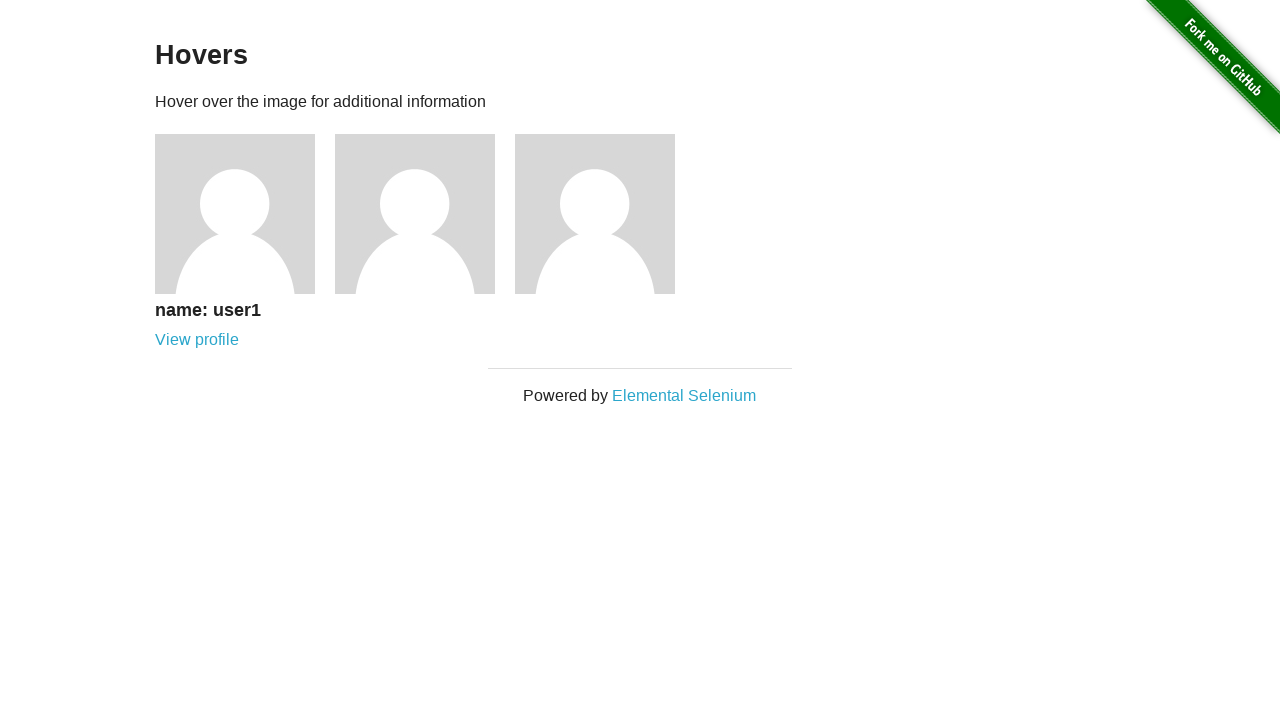

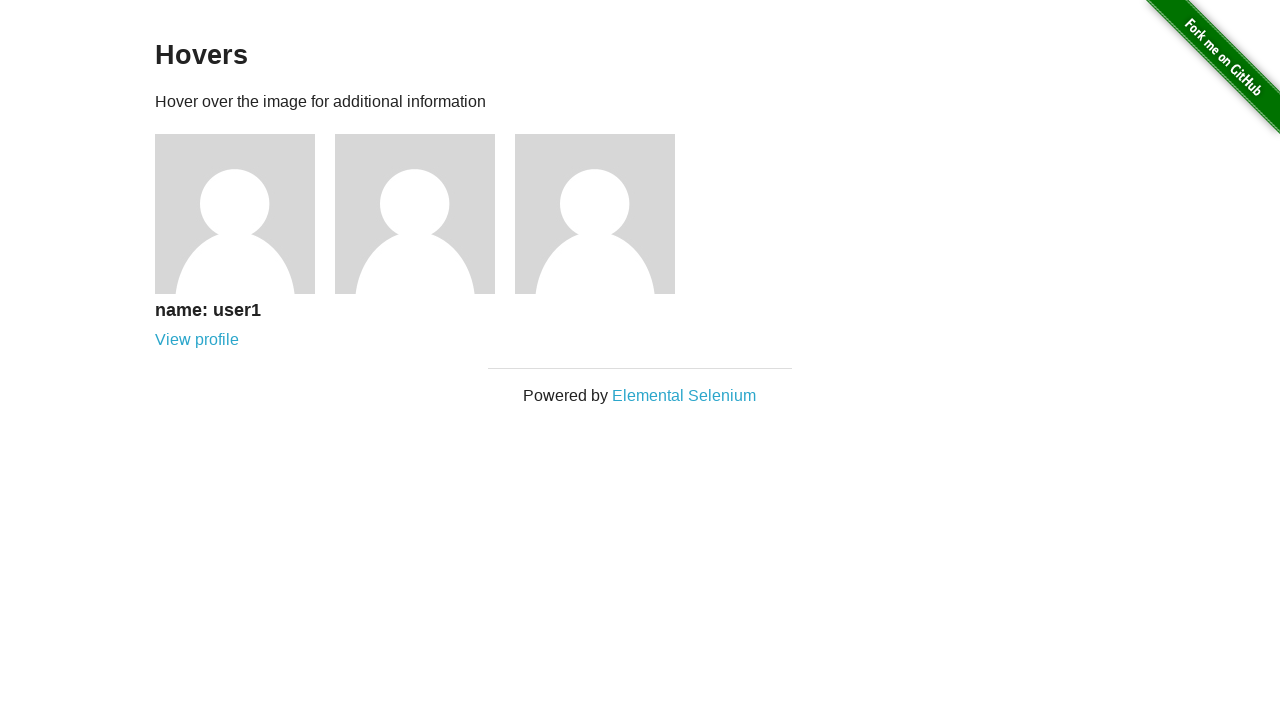